Tests navigation to the API documentation page by clicking the API link in the navigation

Starting URL: https://playwright.dev/

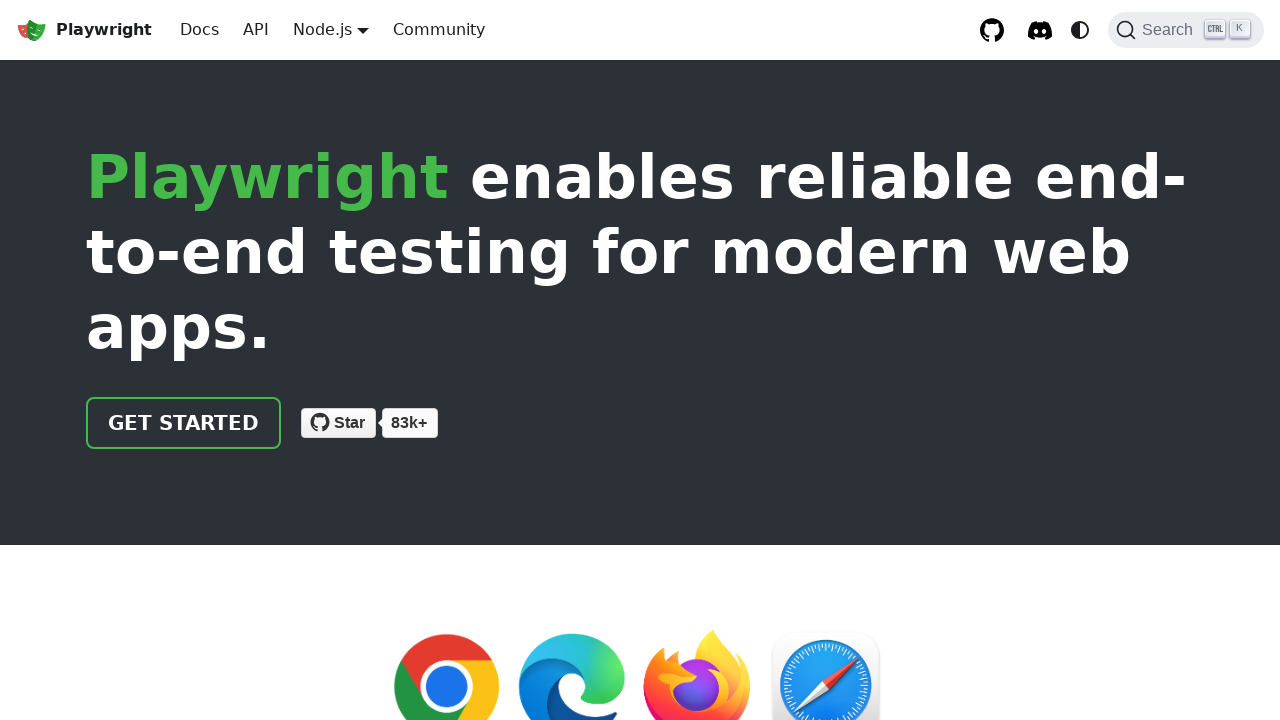

Clicked API link in navigation at (256, 30) on internal:role=link[name="API"i]
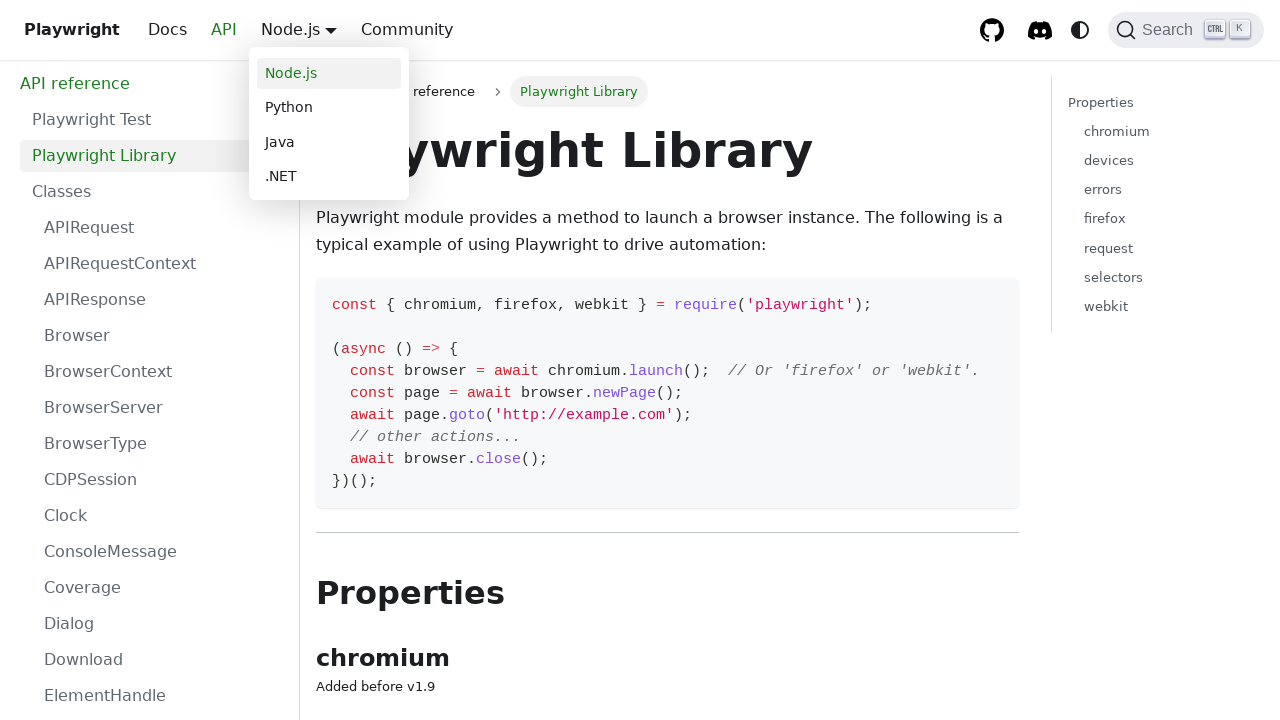

Waited for page to fully load (networkidle)
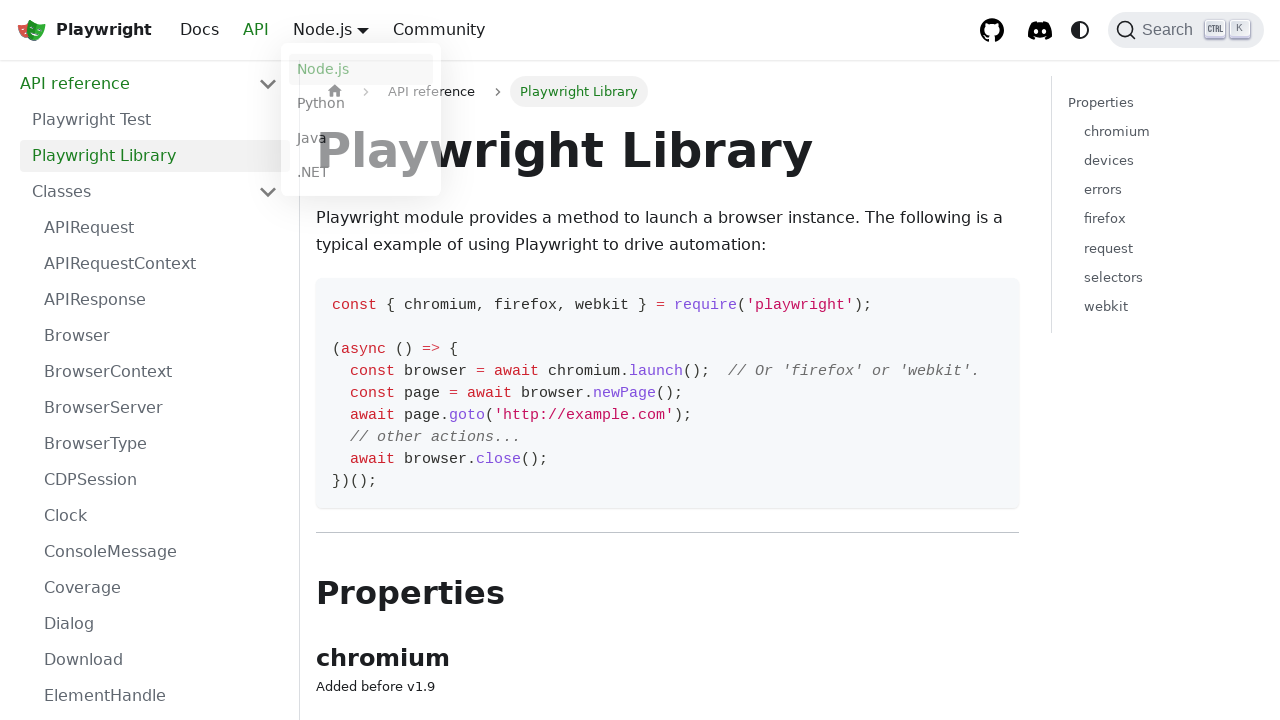

Verified navigation to API documentation page
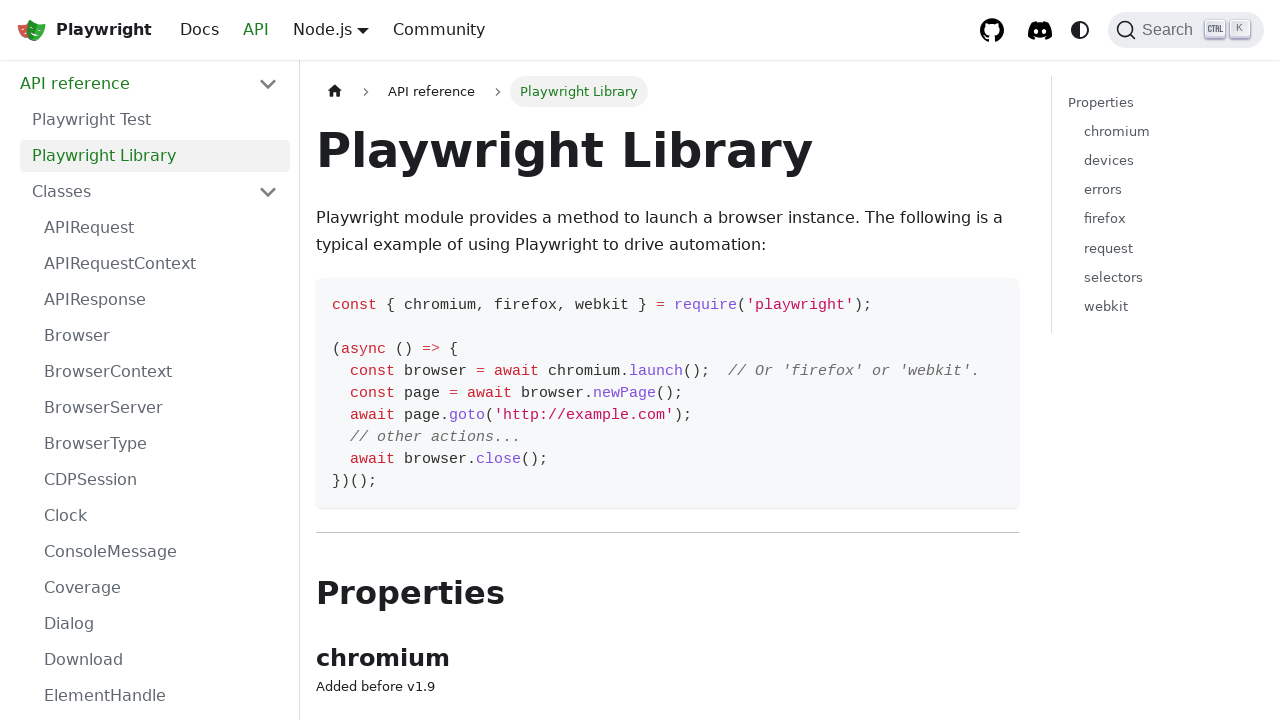

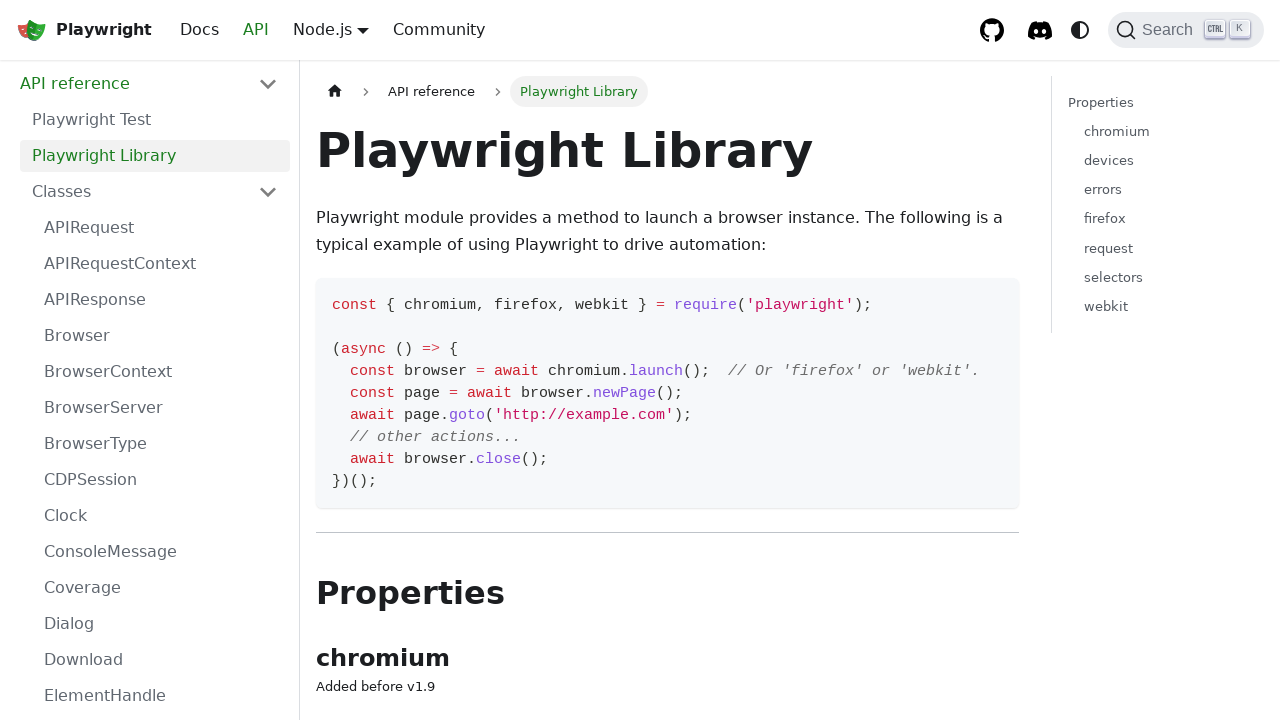